Navigates to YouTube homepage and maximizes the browser window. The script has most actions commented out, so it essentially just loads the YouTube homepage.

Starting URL: https://www.youtube.com/

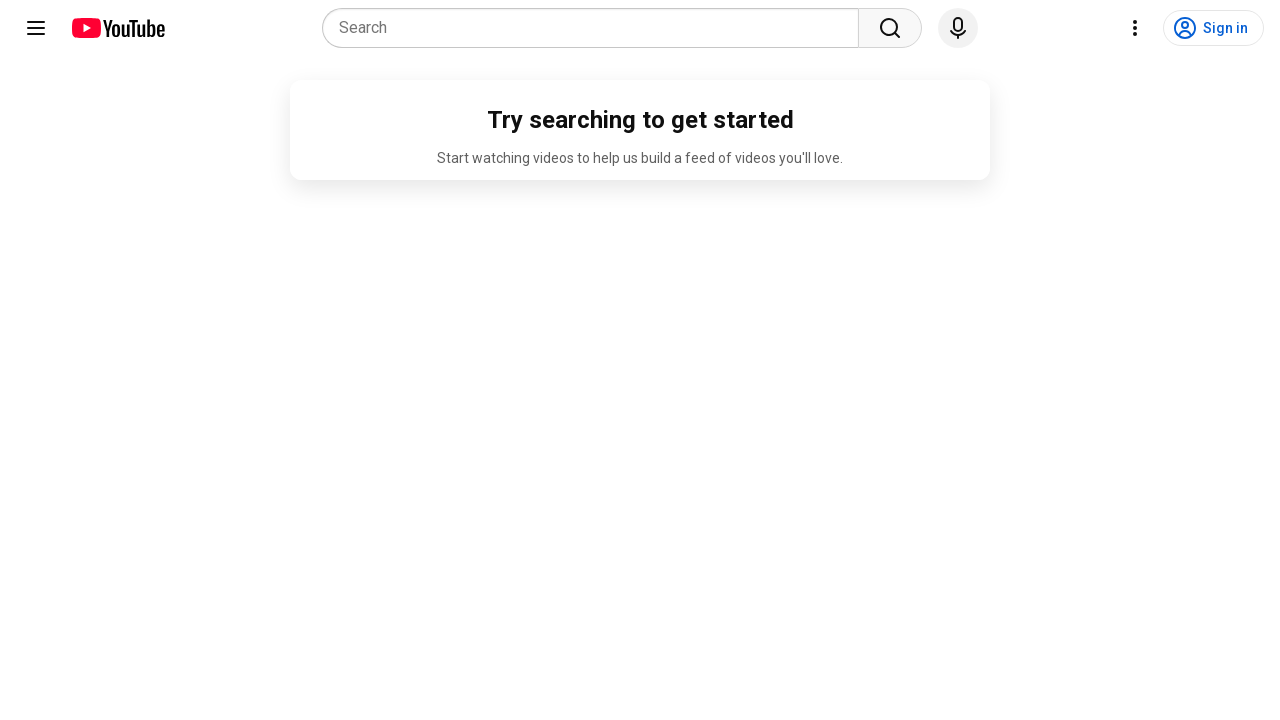

Set viewport size to 1920x1080 to maximize browser window
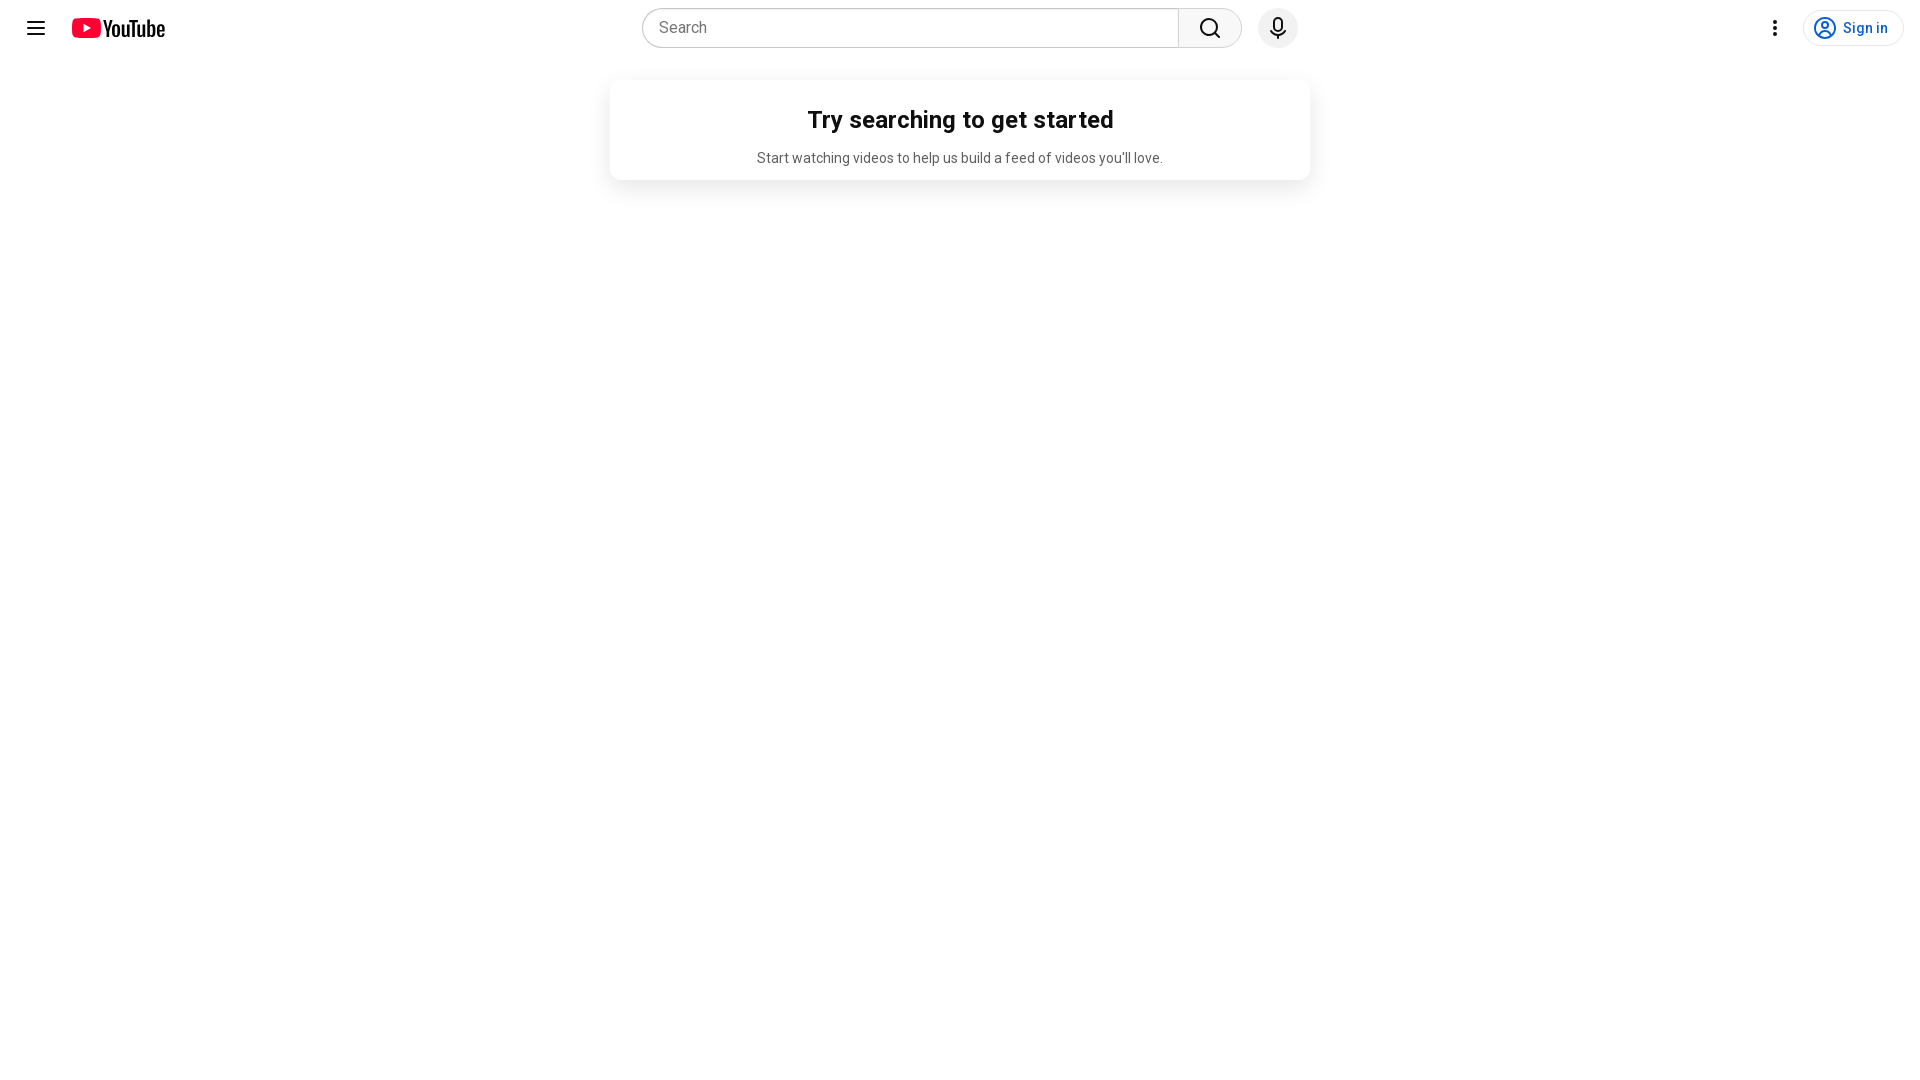

YouTube homepage loaded (domcontentloaded state reached)
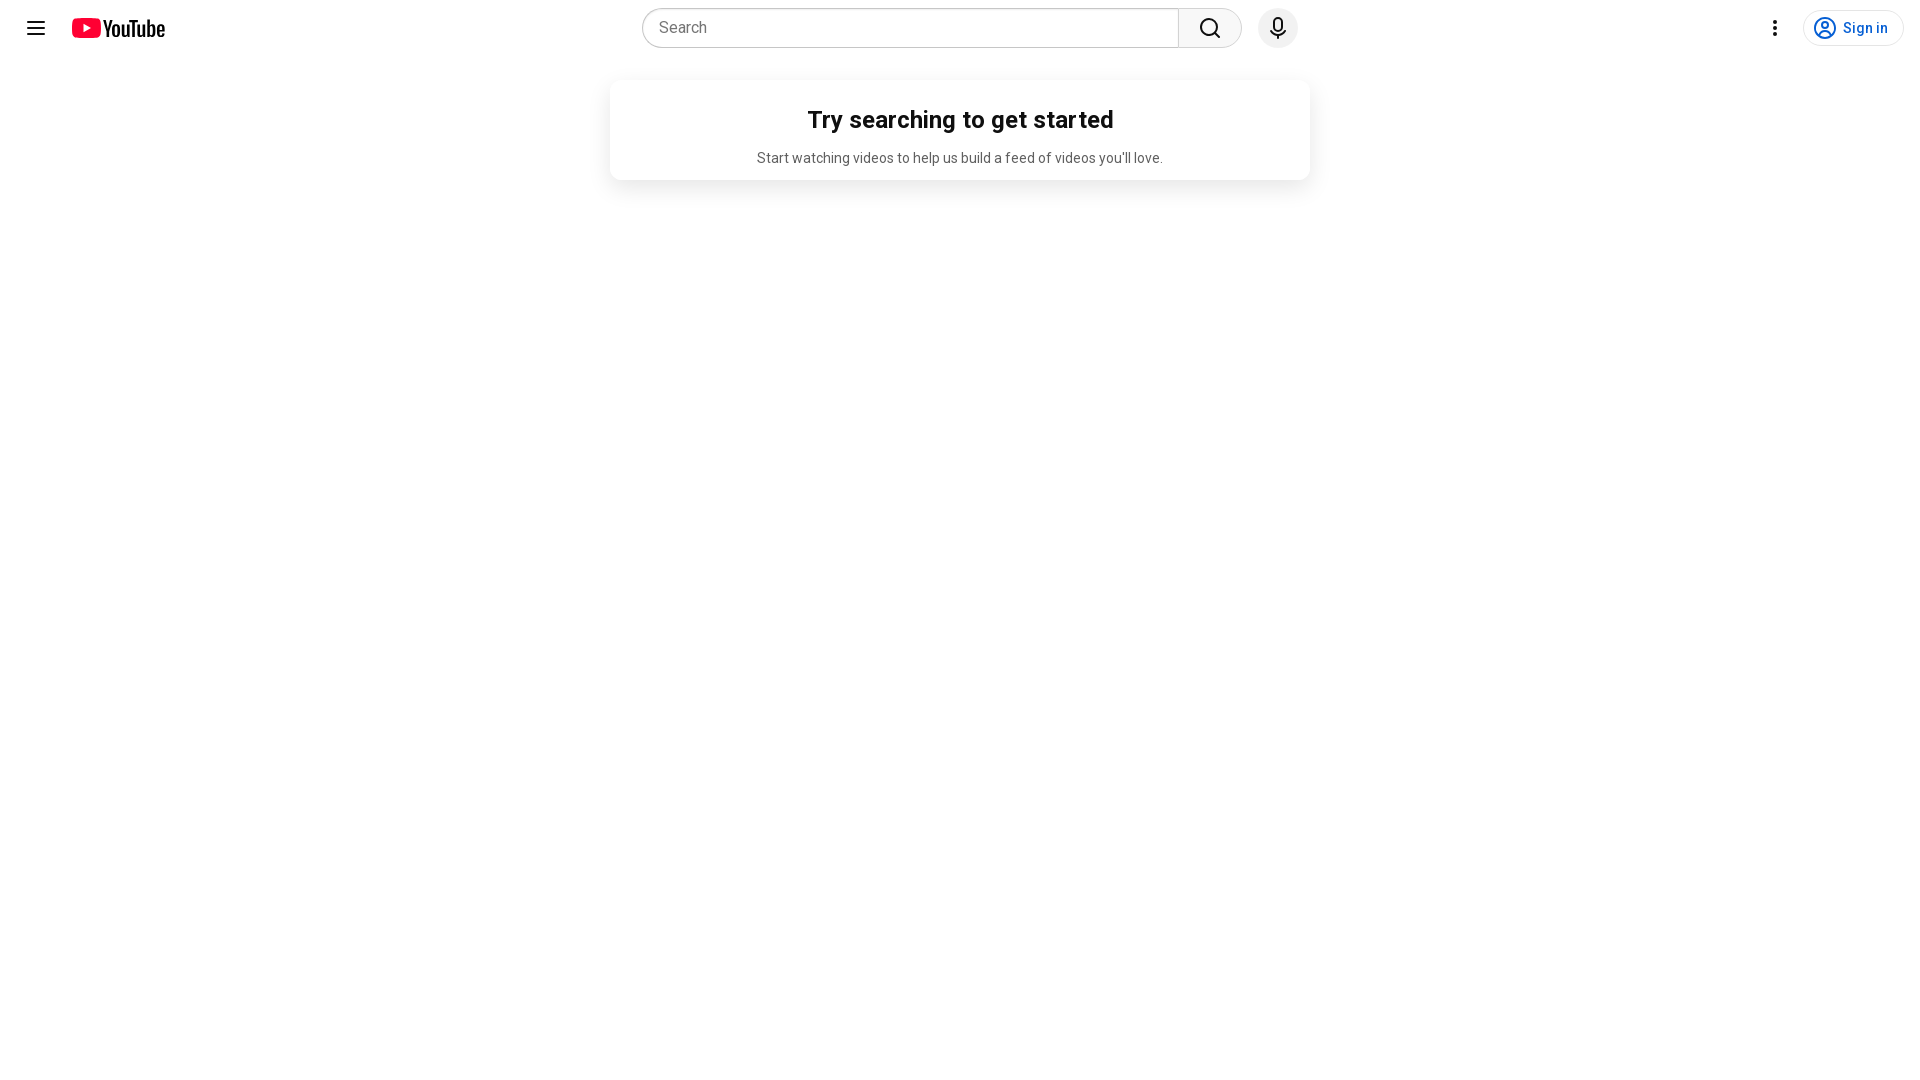

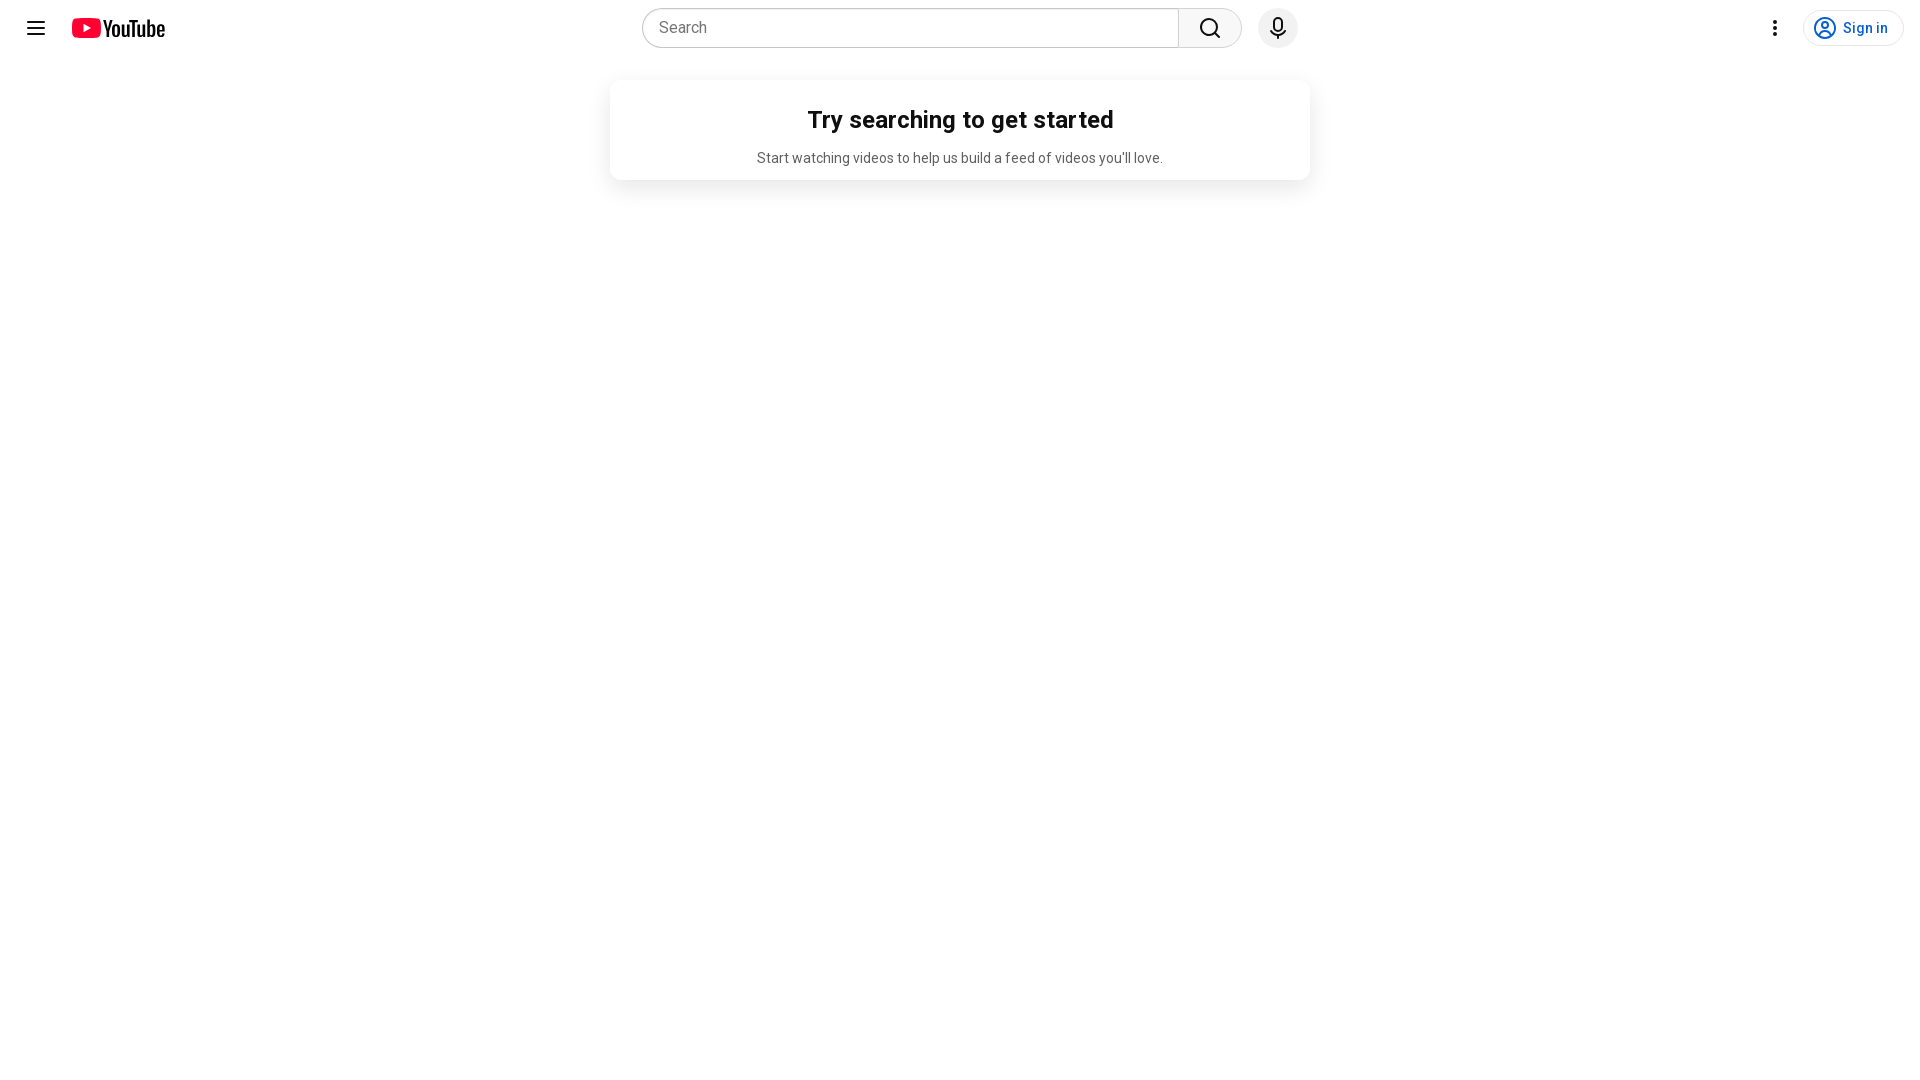